Tests dropdown selection functionality by selecting country options using different methods - by visible text, by index, and by value

Starting URL: https://practice.expandtesting.com/dropdown

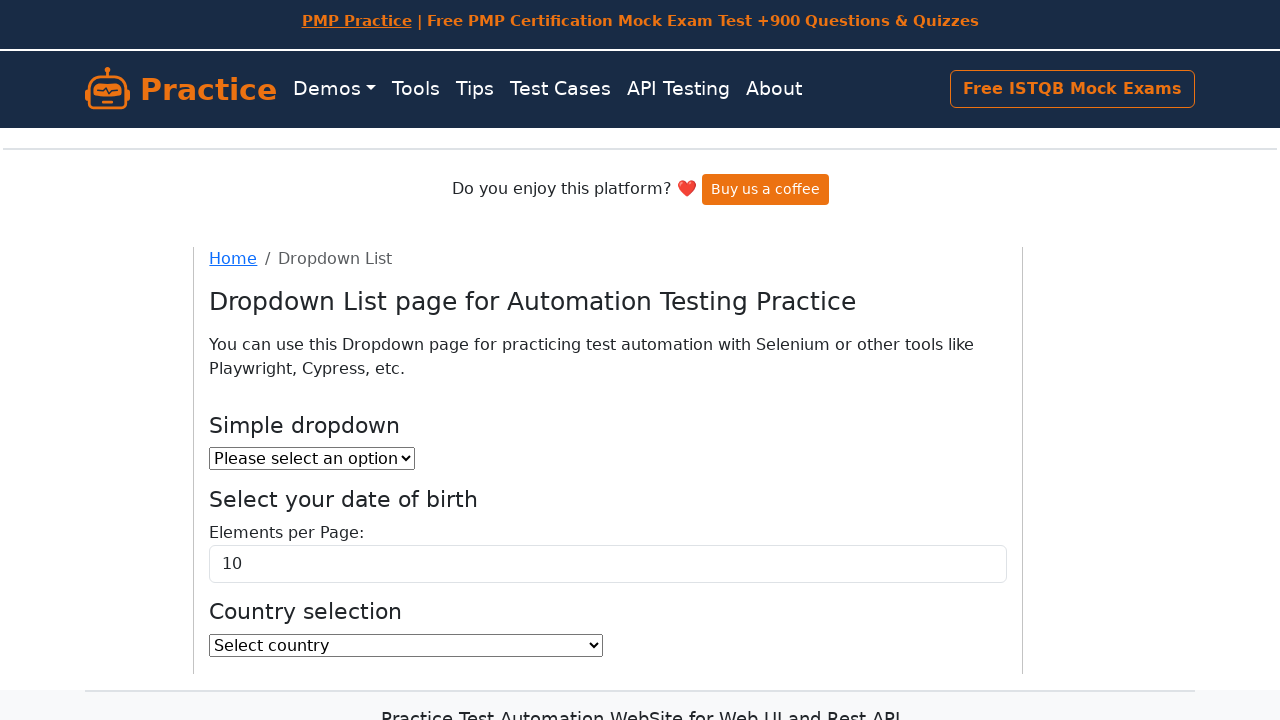

Retrieved all dropdown options from country selector
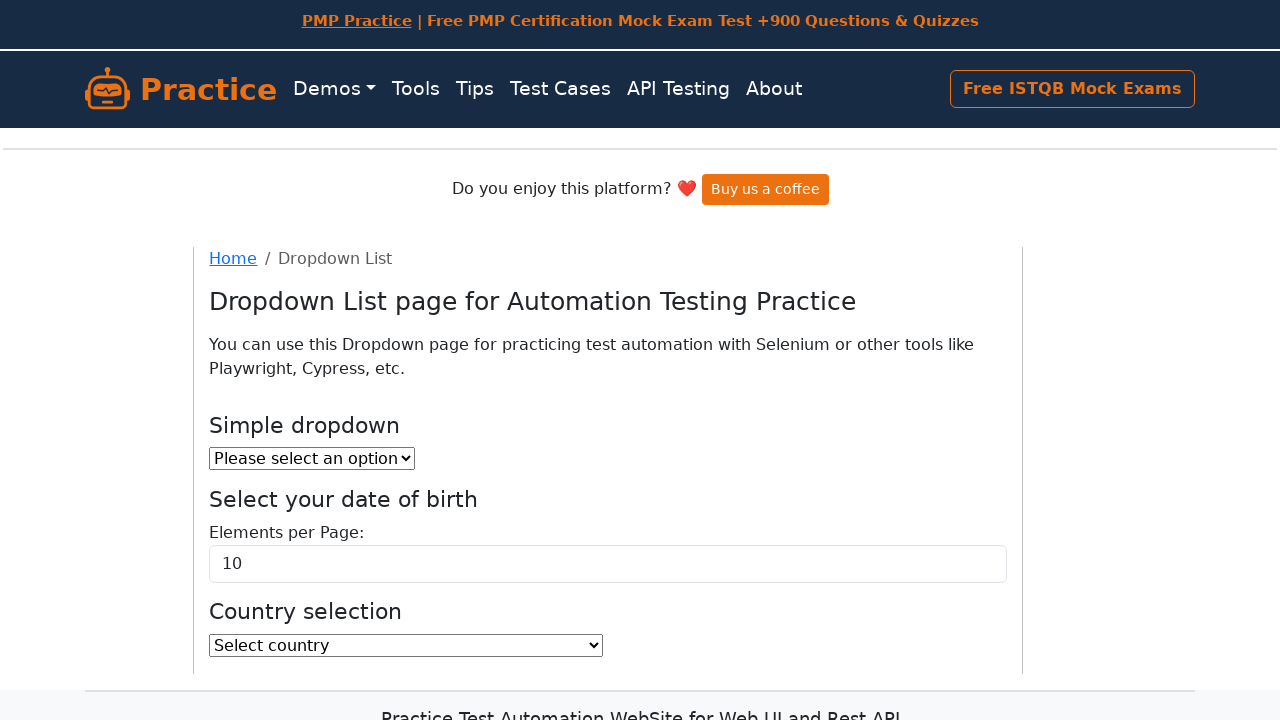

Selected 'India' from dropdown by visible text on #country
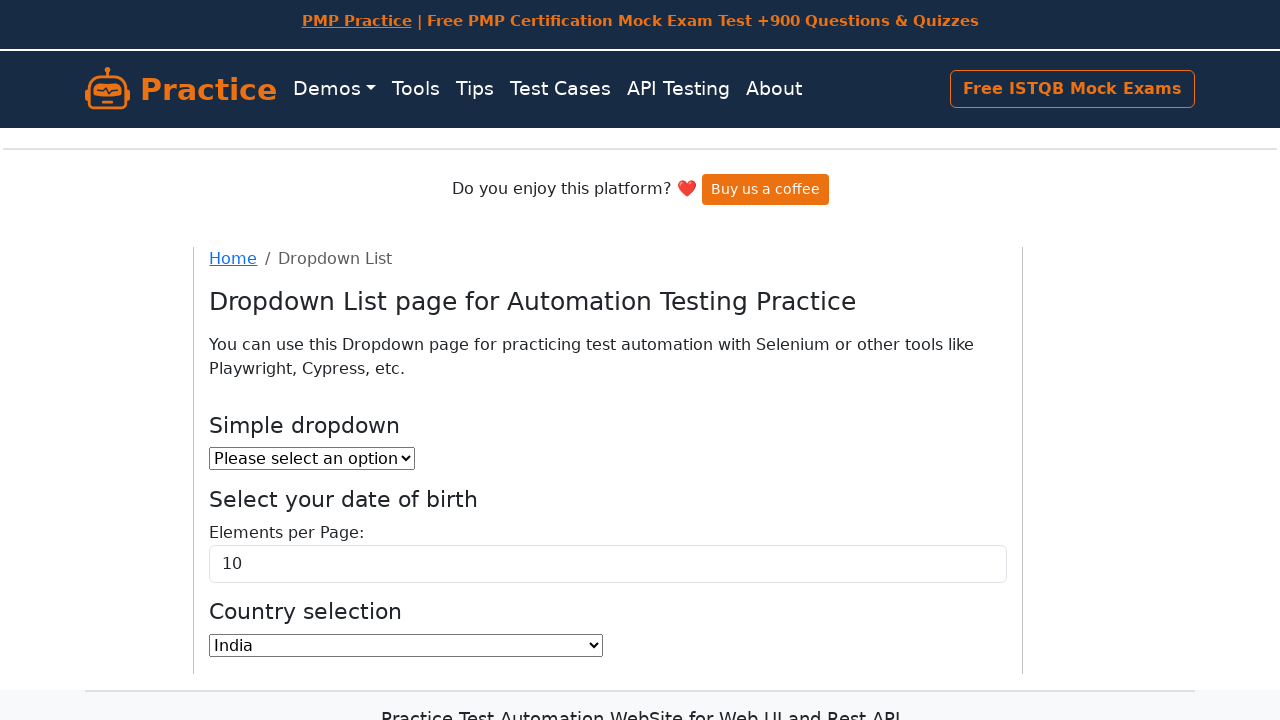

Retrieved selected option text - India
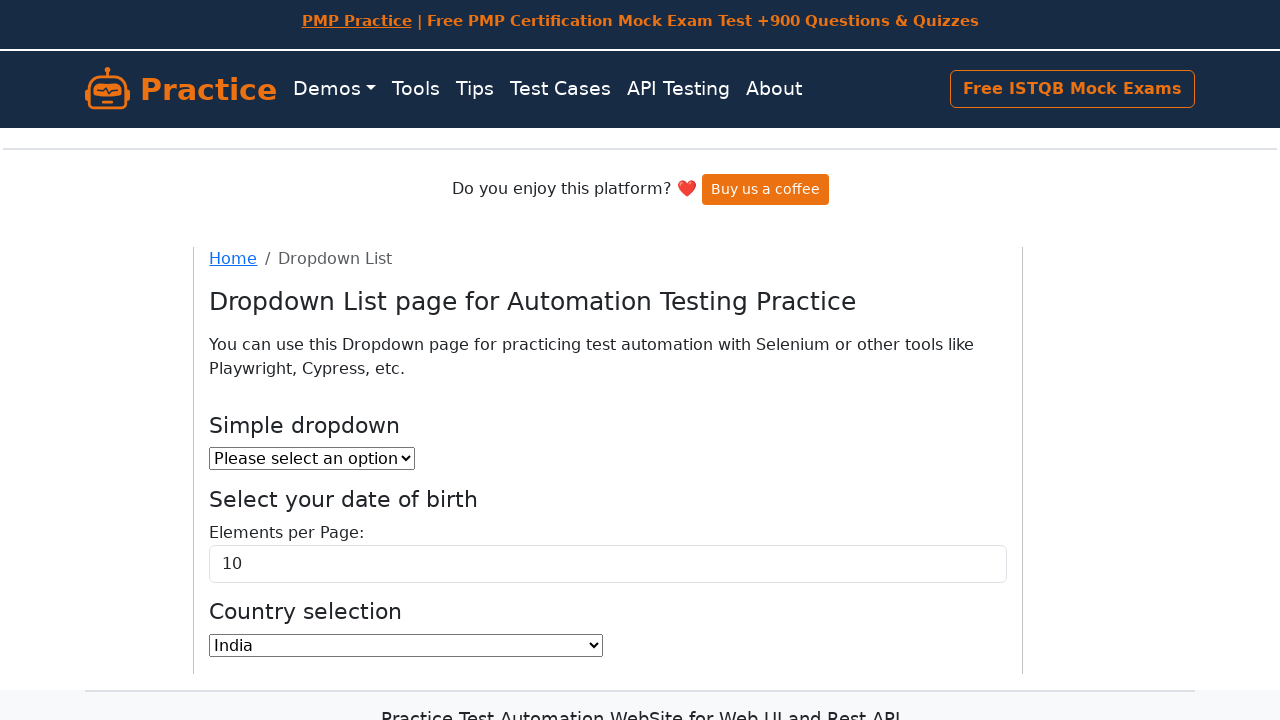

Selected dropdown option at index 13 (14th option) on #country
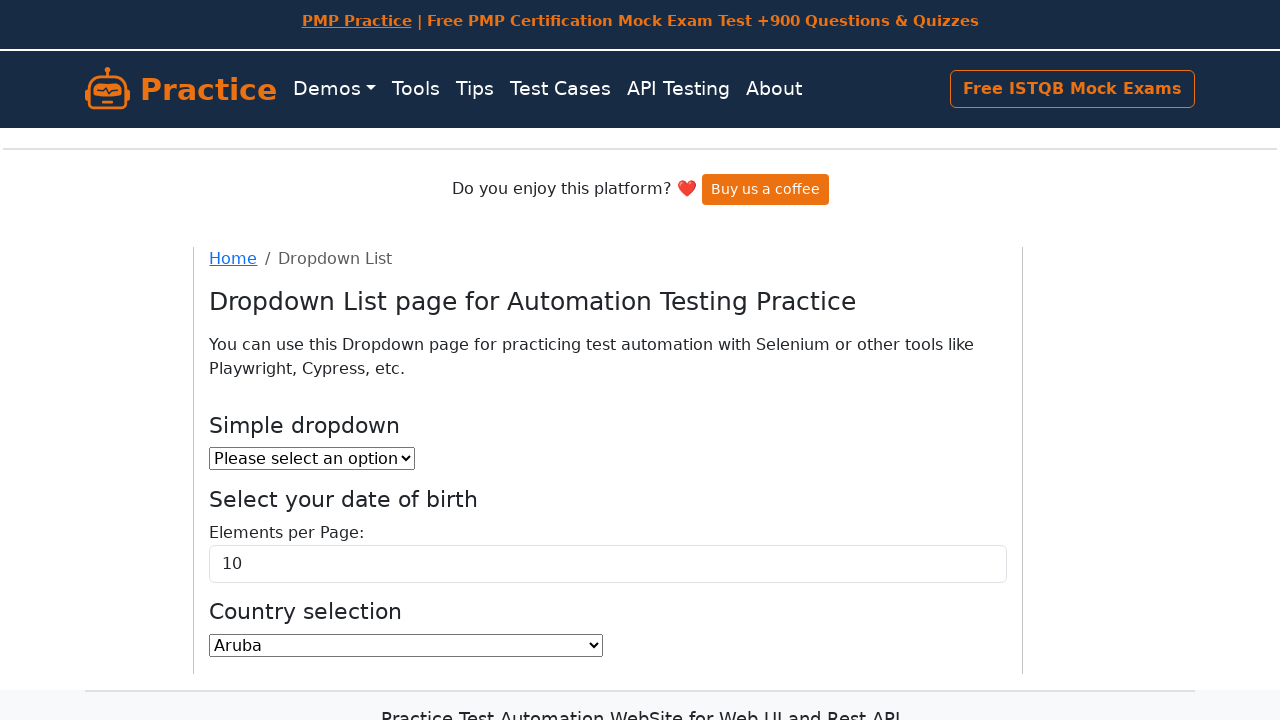

Retrieved selected option text from index-based selection
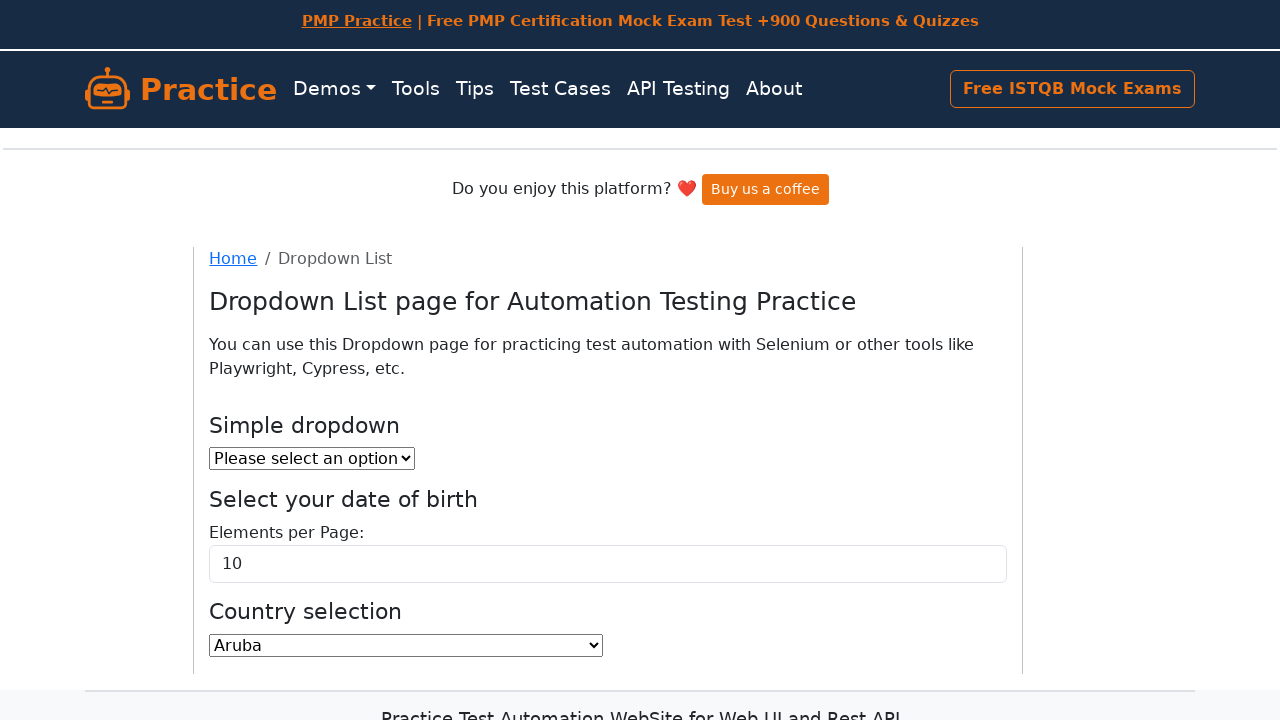

Selected country with value 'AO' from dropdown on #country
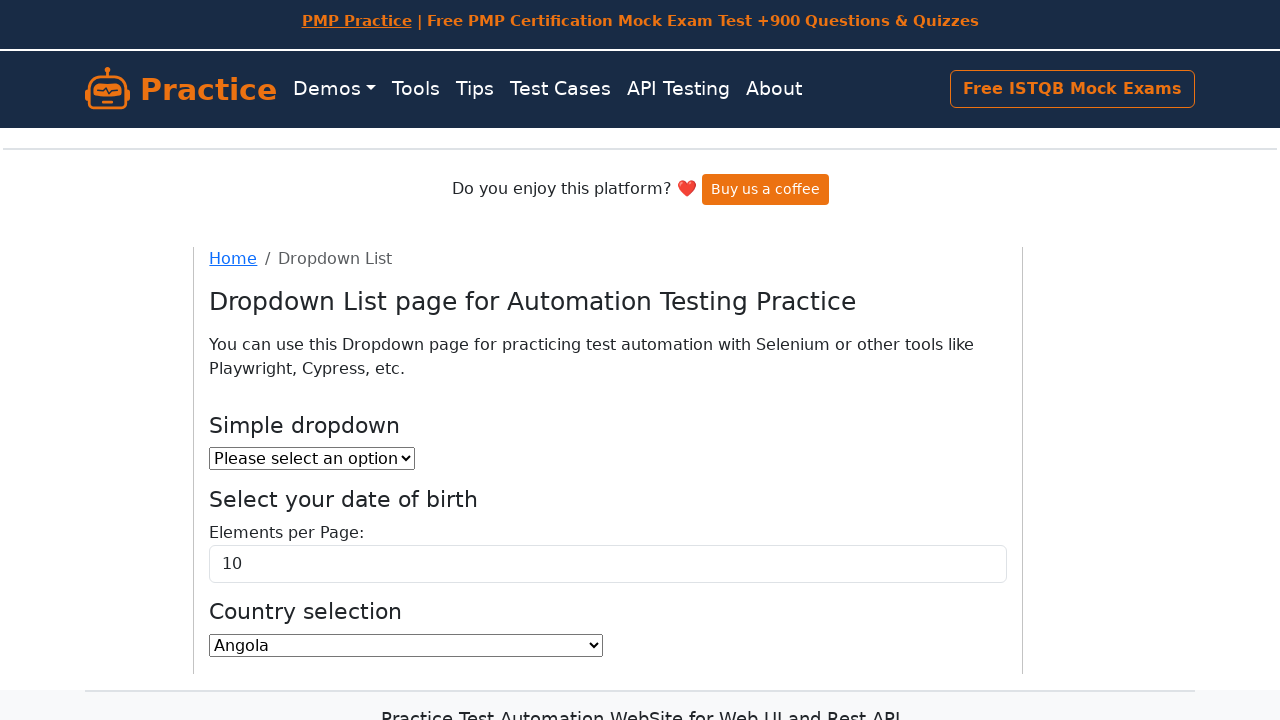

Retrieved selected option text - Angola (AO)
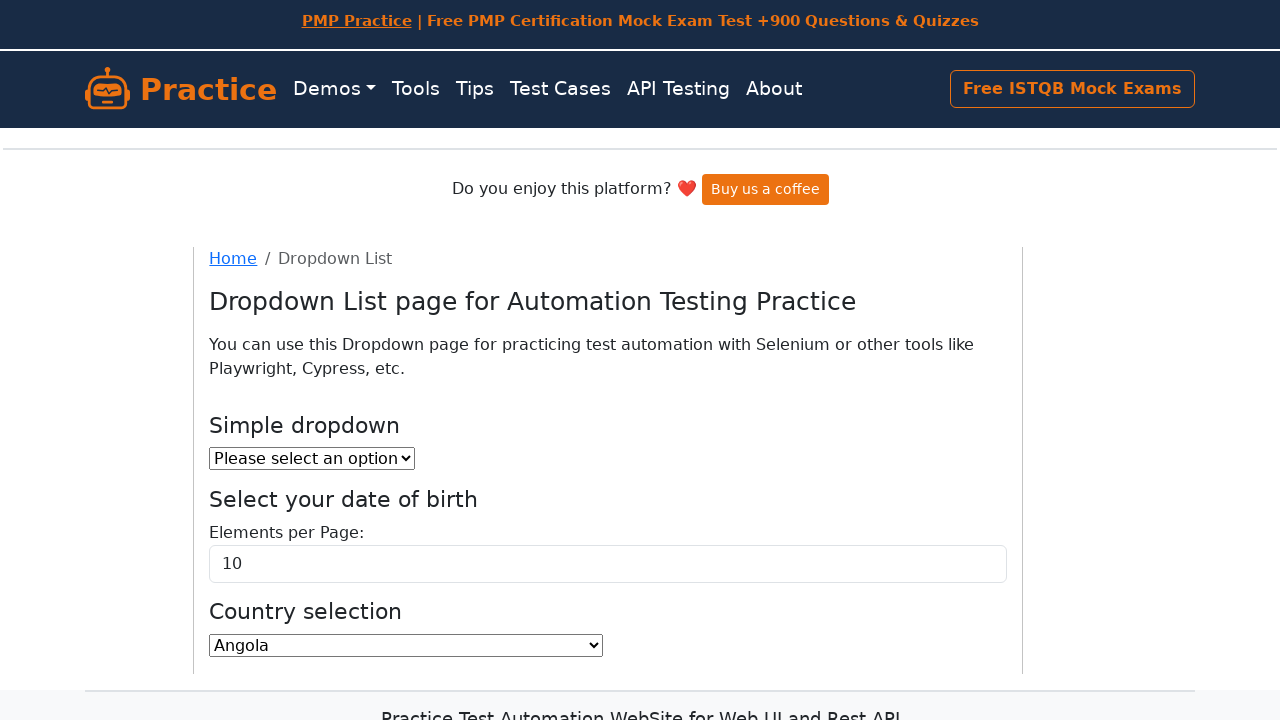

Counted total number of options in country dropdown
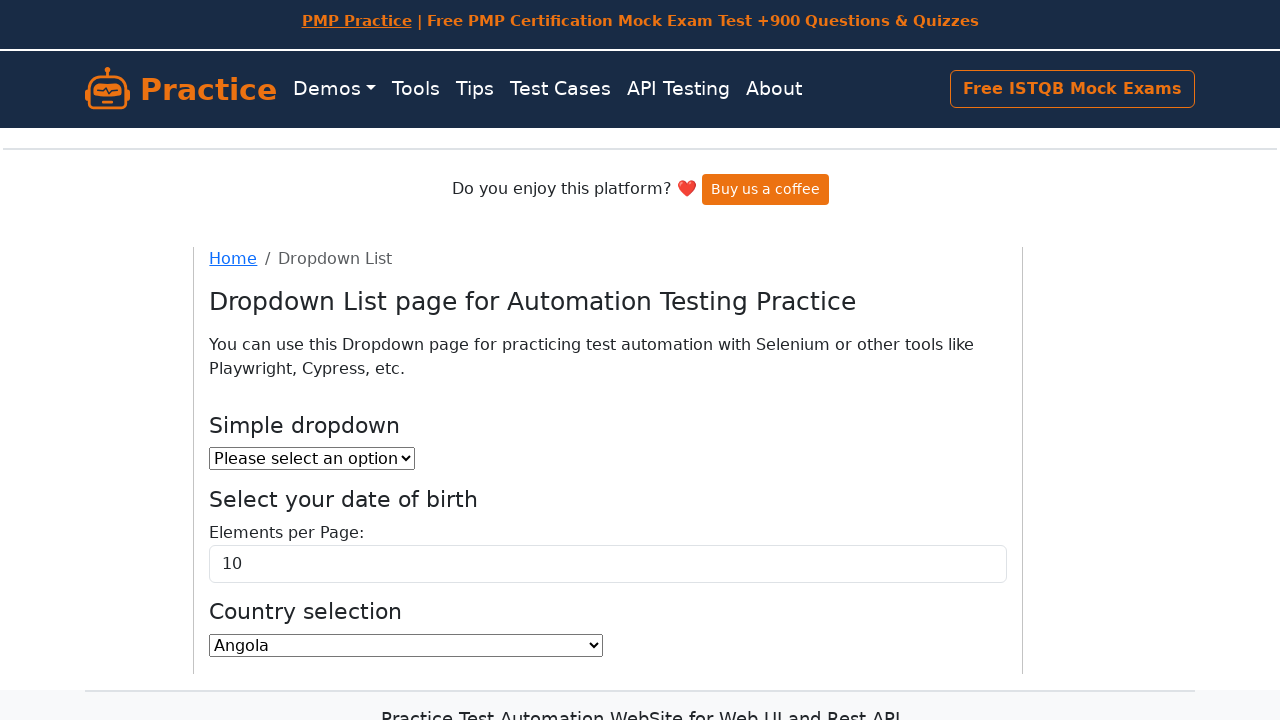

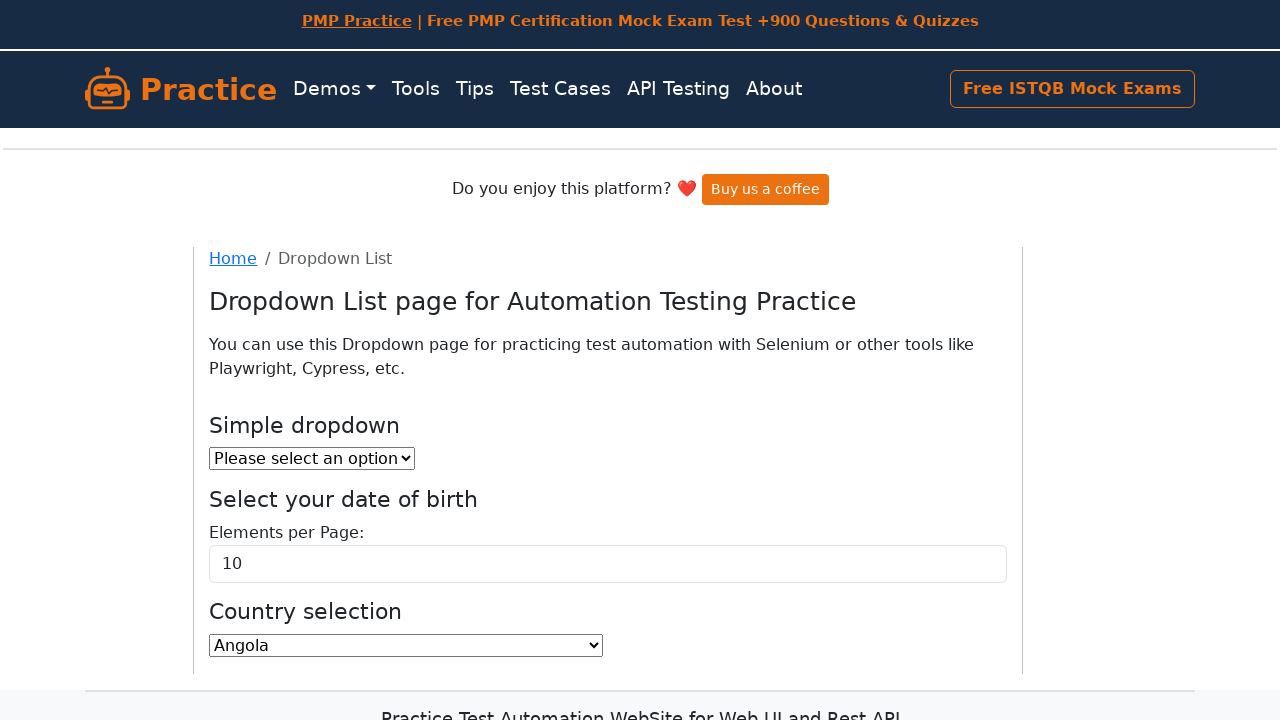